Tests checkbox functionality by verifying initial state, clicking a checkbox, and confirming the state change

Starting URL: https://rahulshettyacademy.com/AutomationPractice/

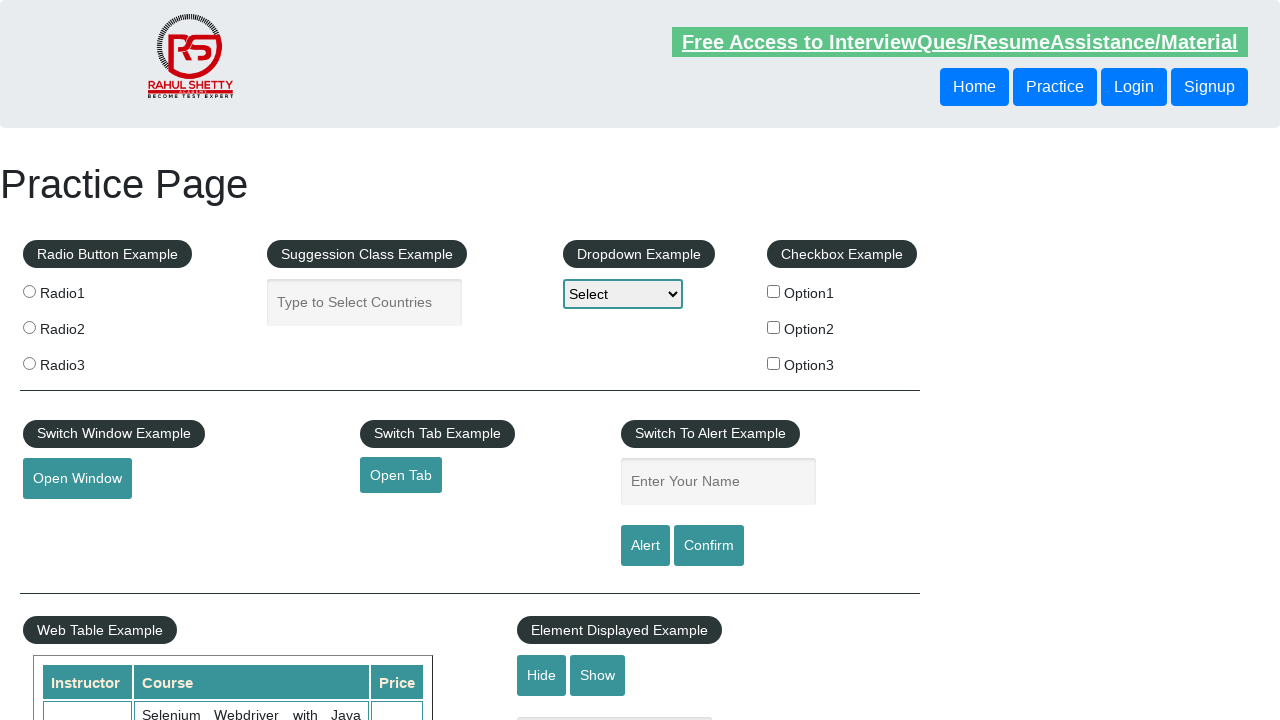

Checked initial state of checkbox #checkBoxOption1
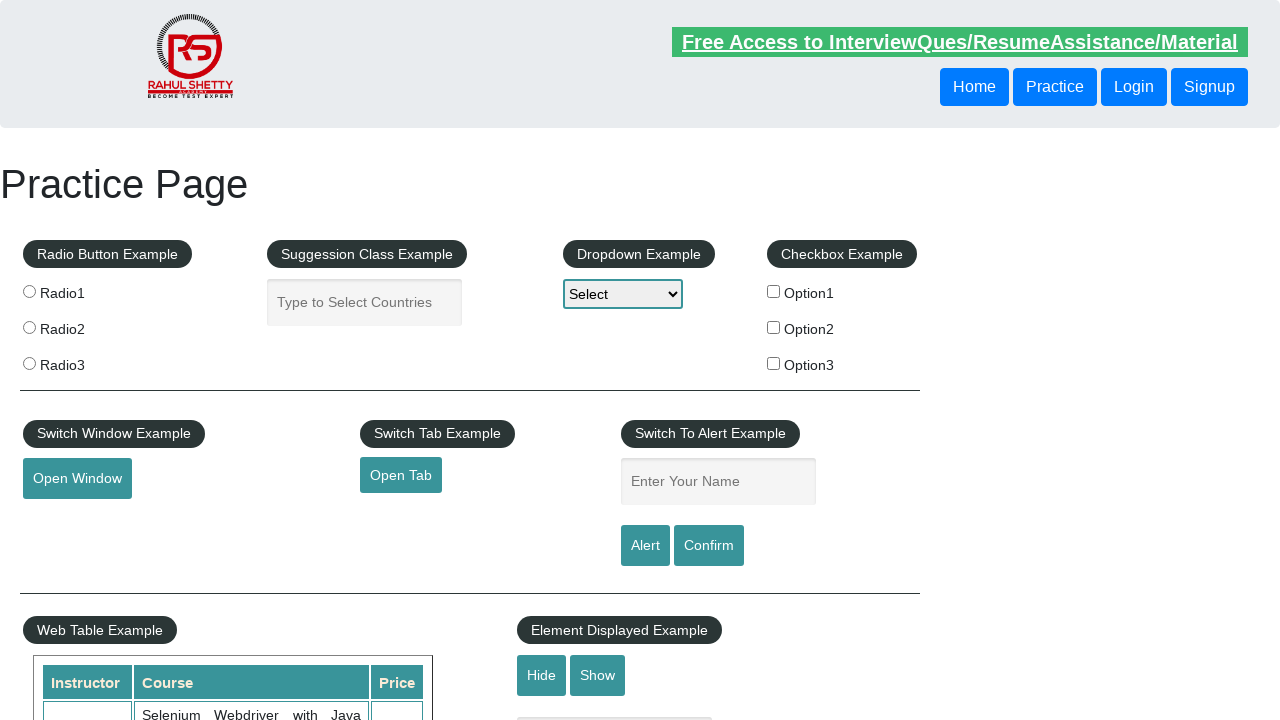

Counted total checkboxes on the page
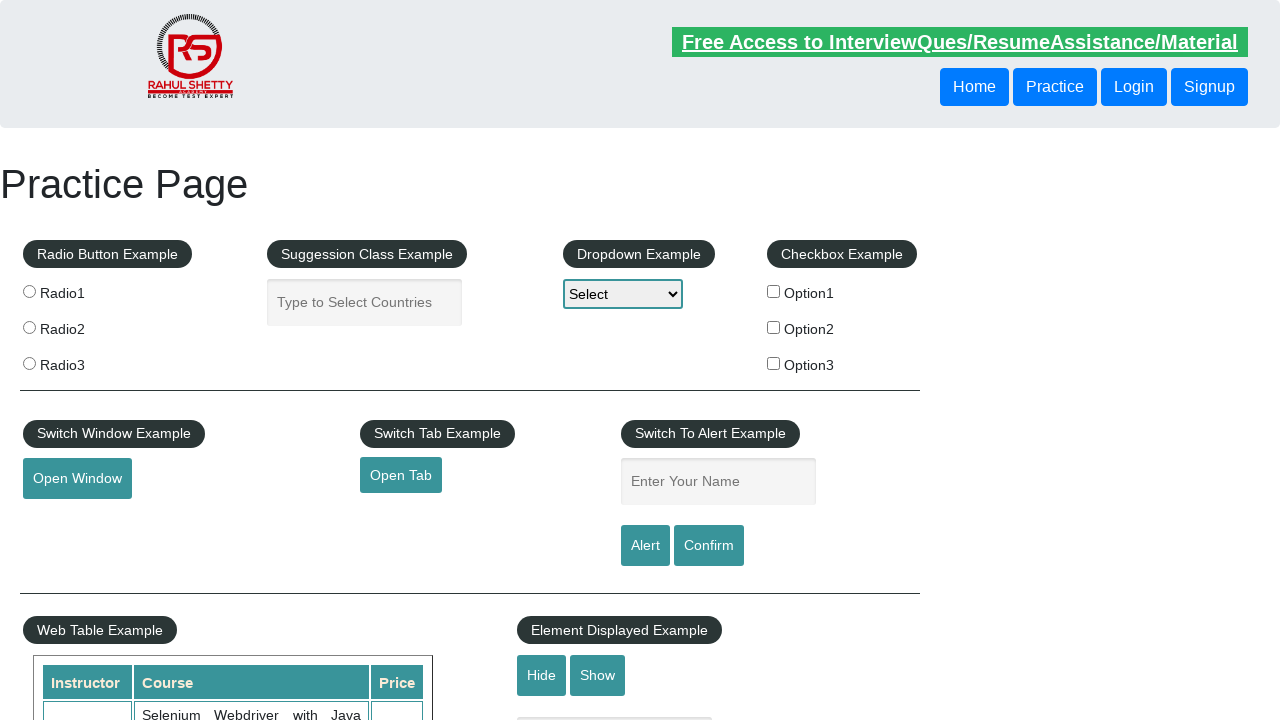

Clicked checkbox #checkBoxOption1 at (774, 291) on #checkBoxOption1
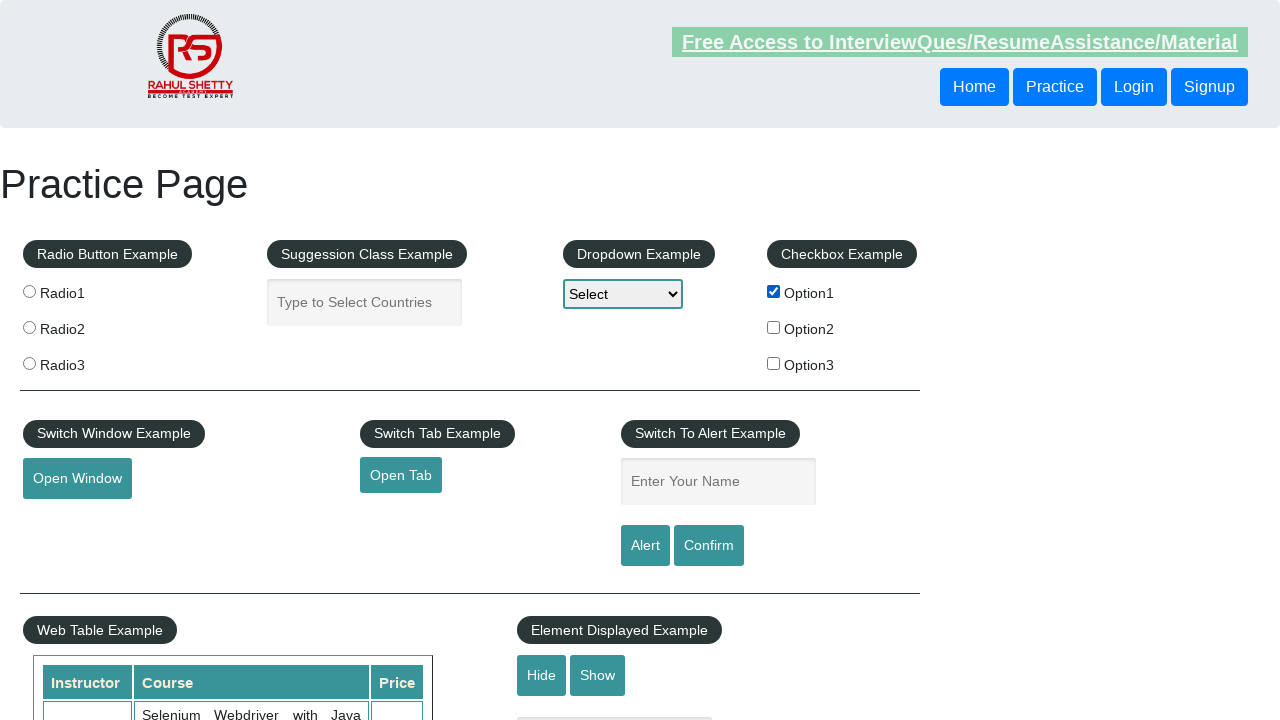

Verified checkbox #checkBoxOption1 is now checked
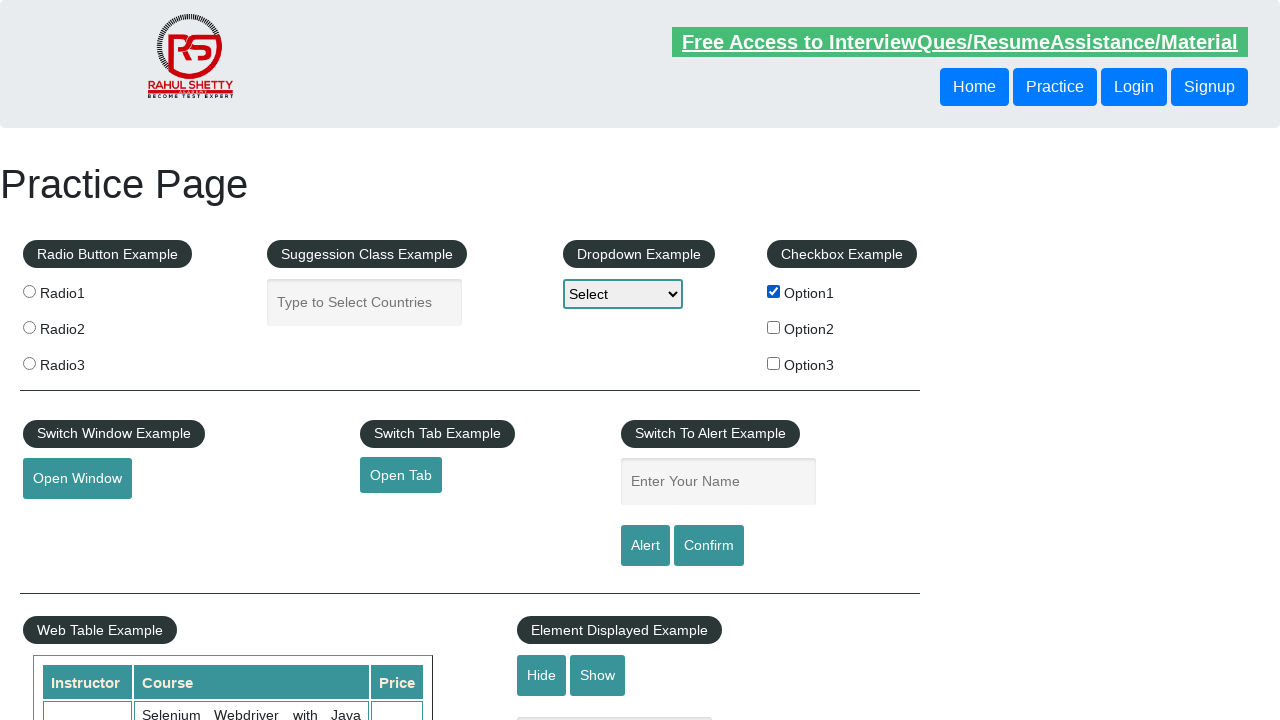

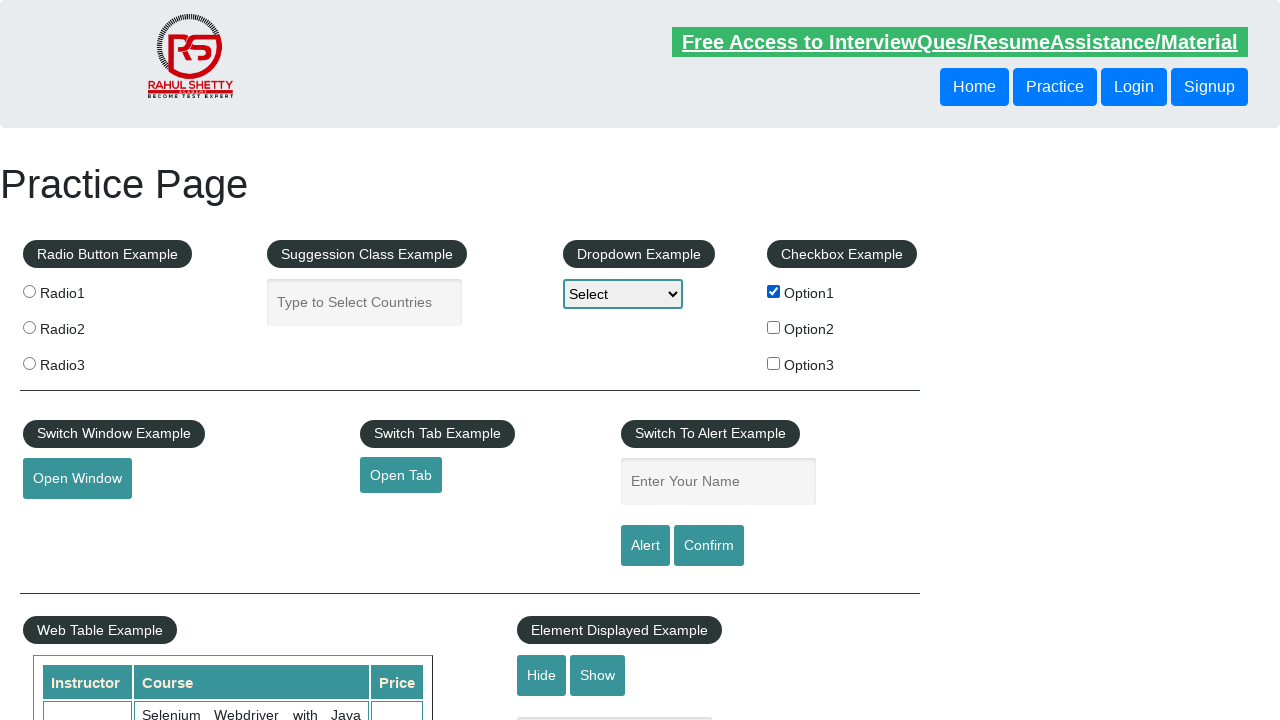